Tests various button properties and interactions on the LeafGround button demo page, including clicking buttons, checking if buttons are enabled, and verifying button properties like position, color, and size

Starting URL: https://leafground.com/button.xhtml

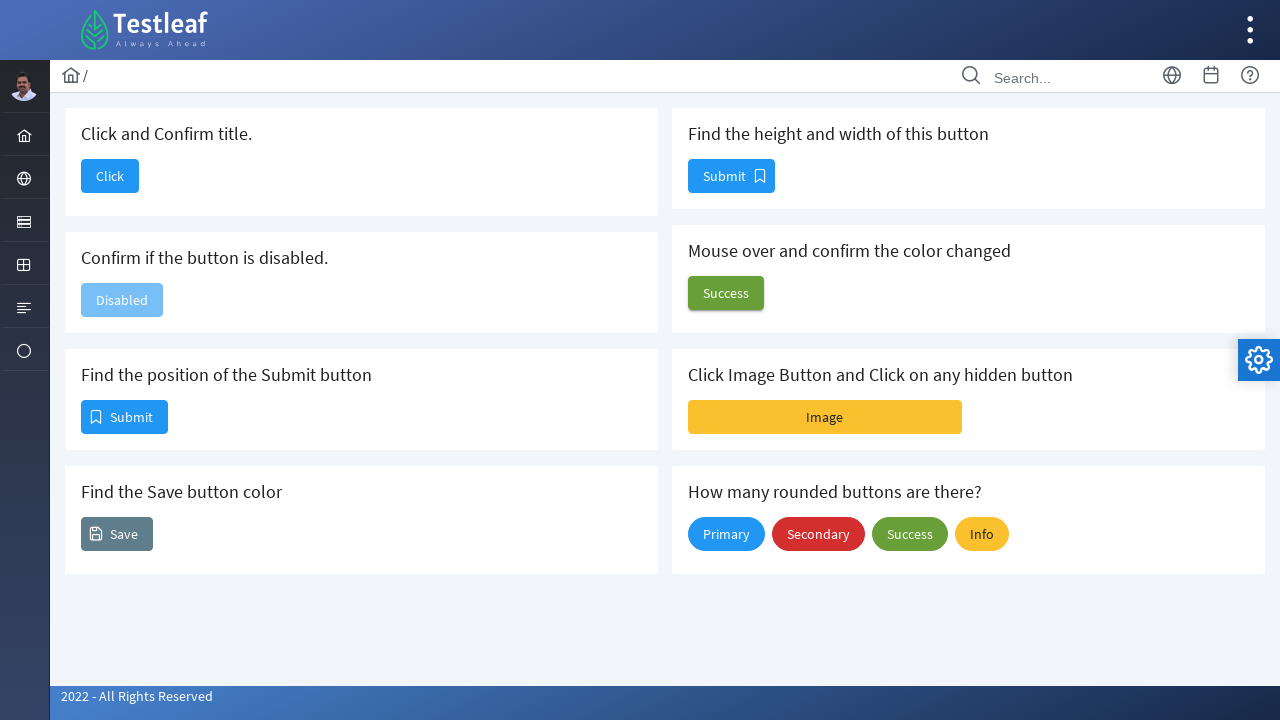

Clicked first button to navigate to dashboard at (110, 176) on xpath=//*[@id="j_idt88:j_idt90"]/span
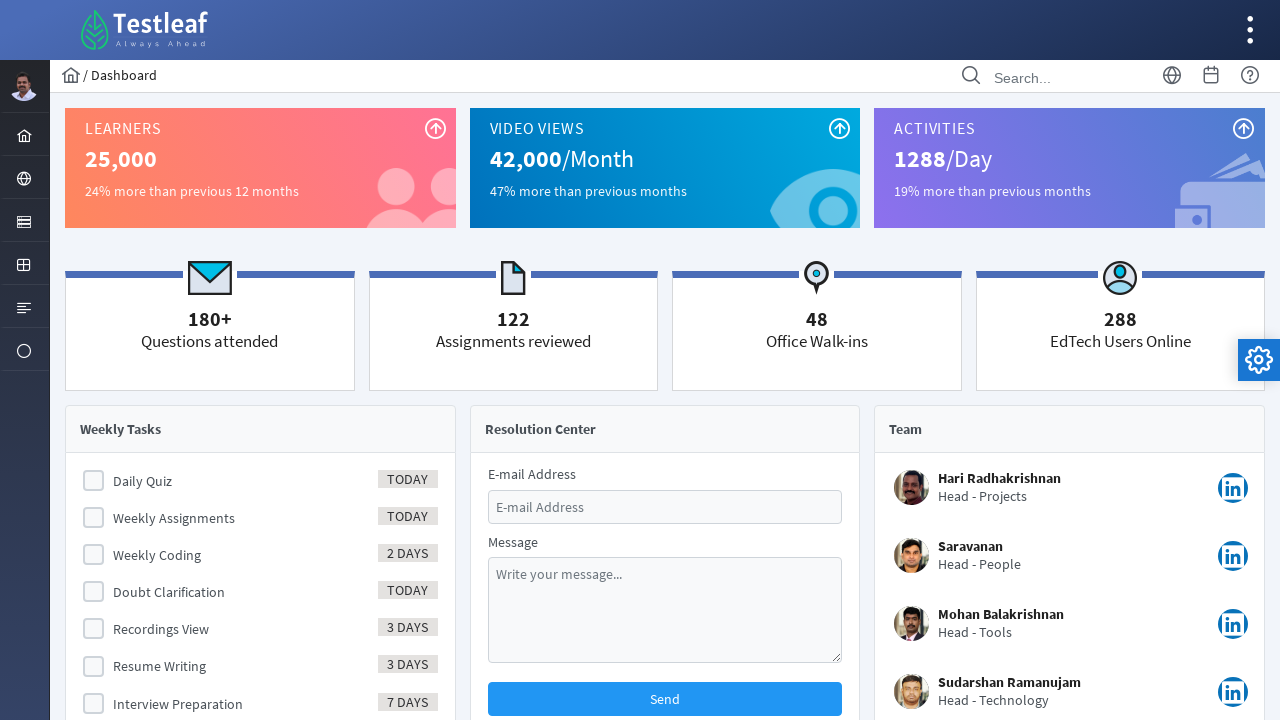

Retrieved page title: Dashboard
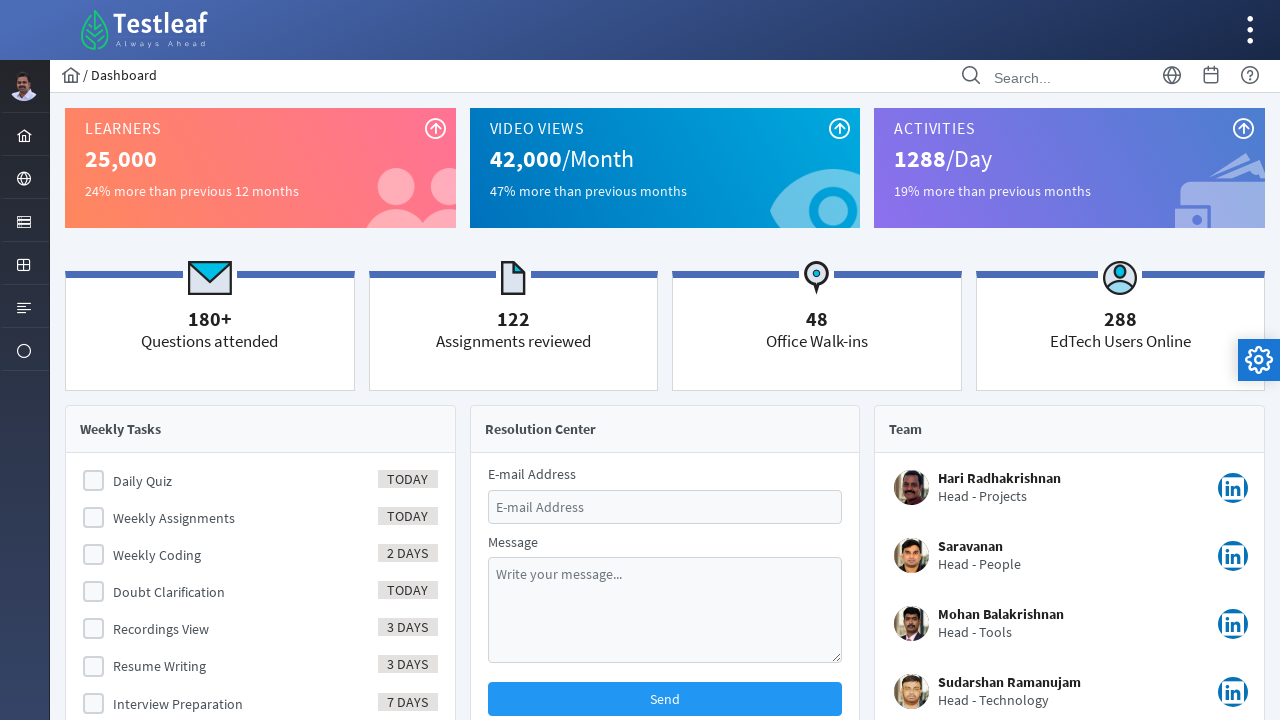

Navigated back to button page
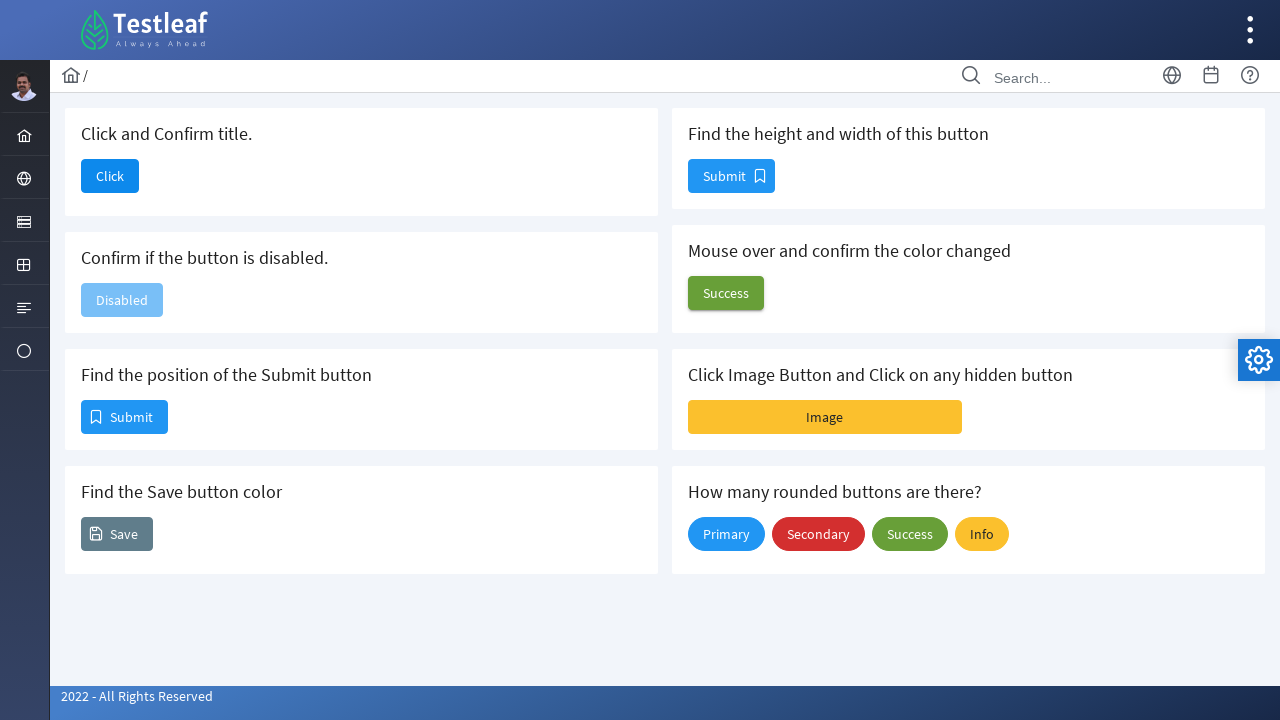

Located confirm button
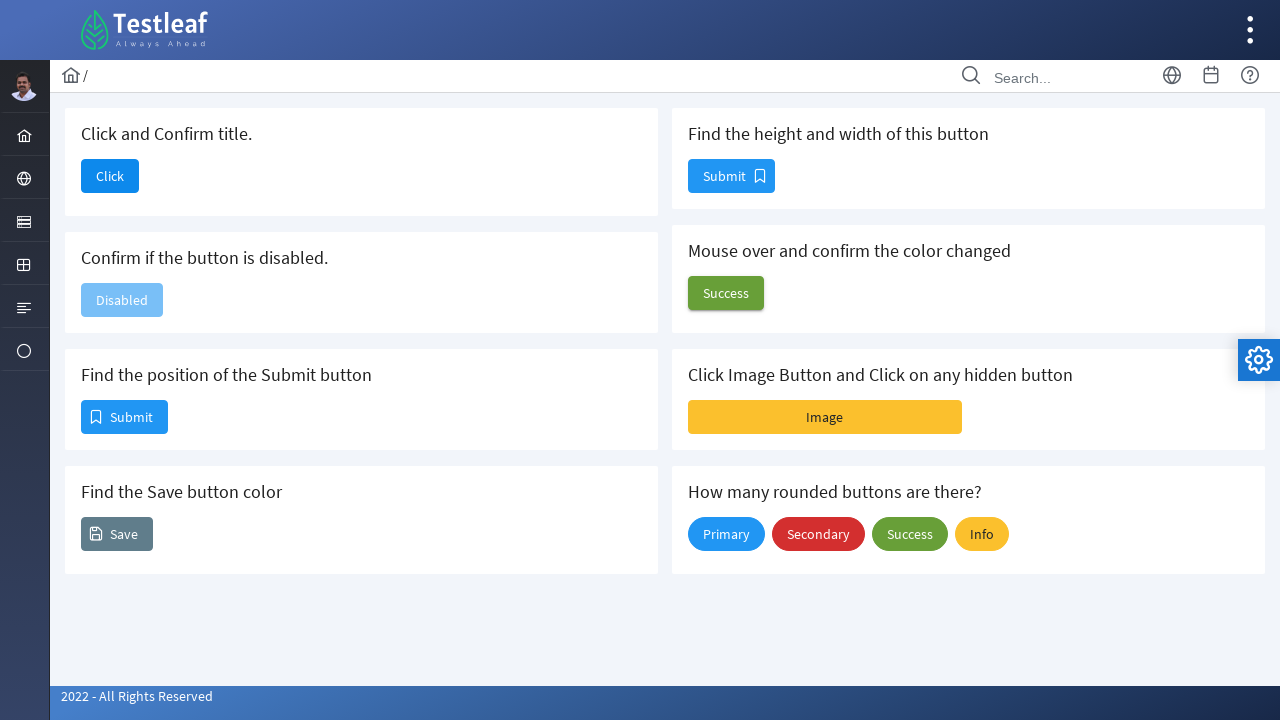

Confirm button is disabled
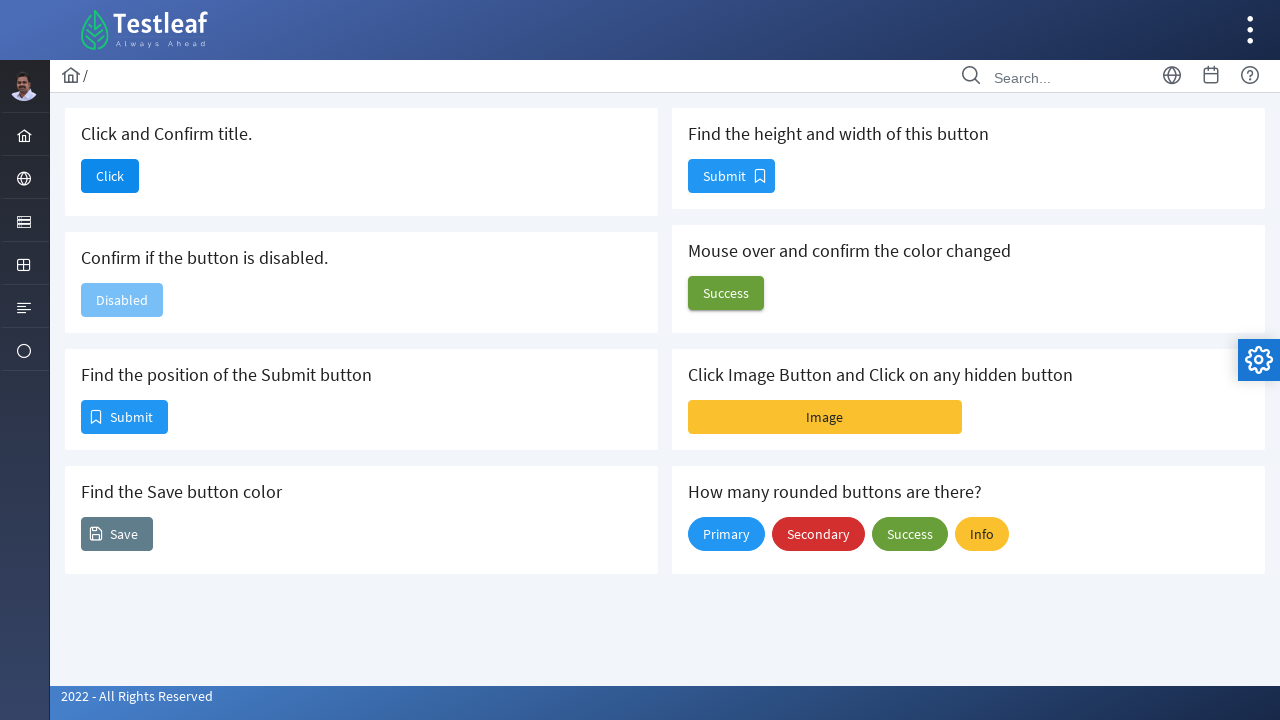

Located submit button for position check
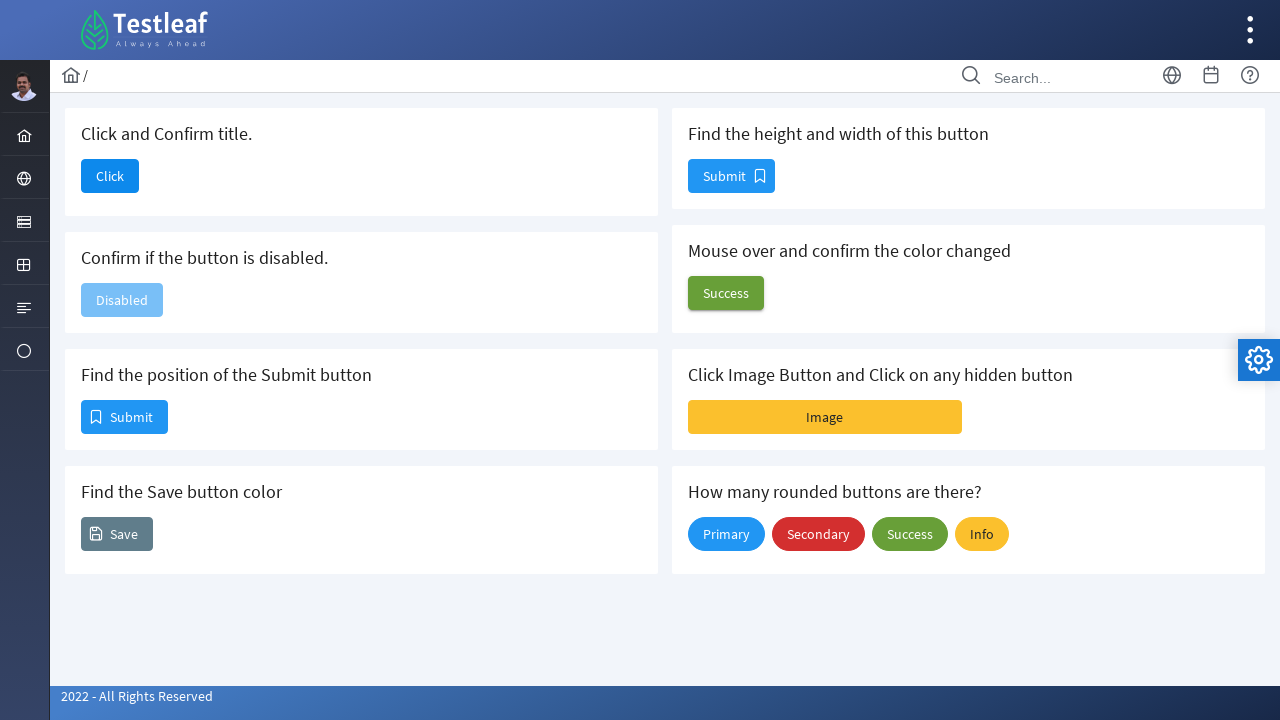

Retrieved submit button text: Submit
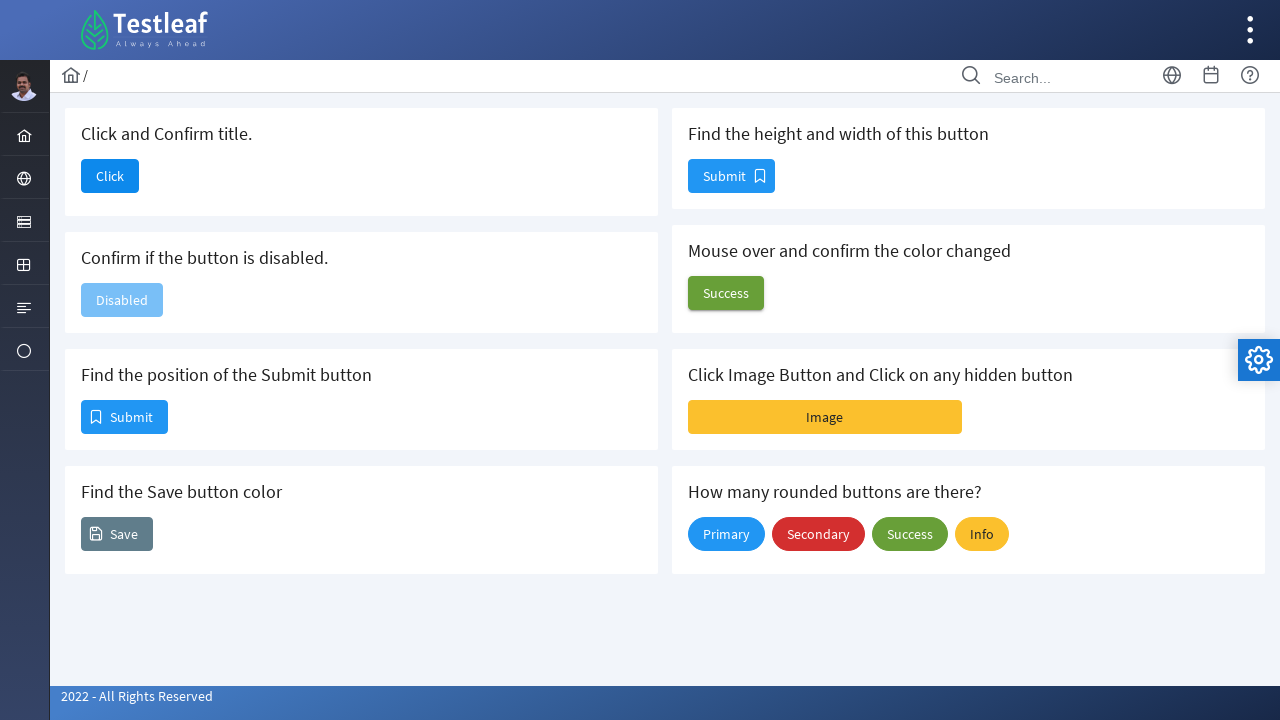

Retrieved submit button position: x=82, y=401
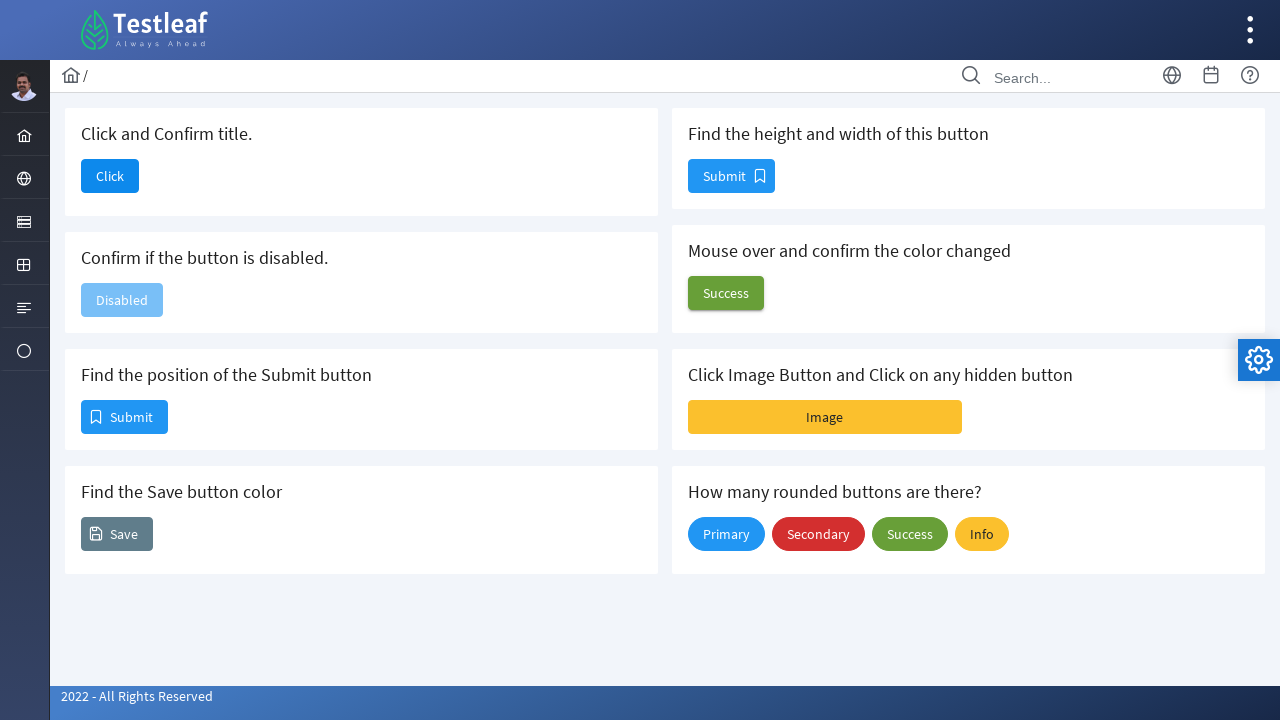

Located save button for color check
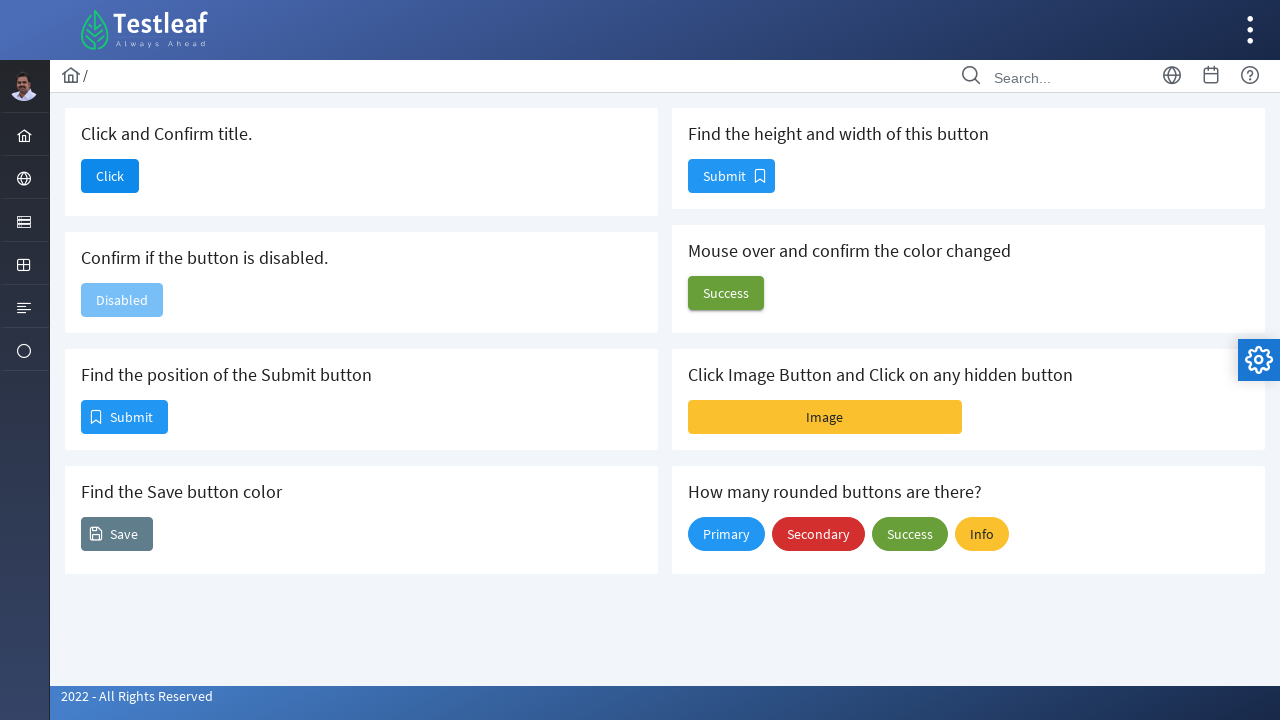

Retrieved save button text: Save
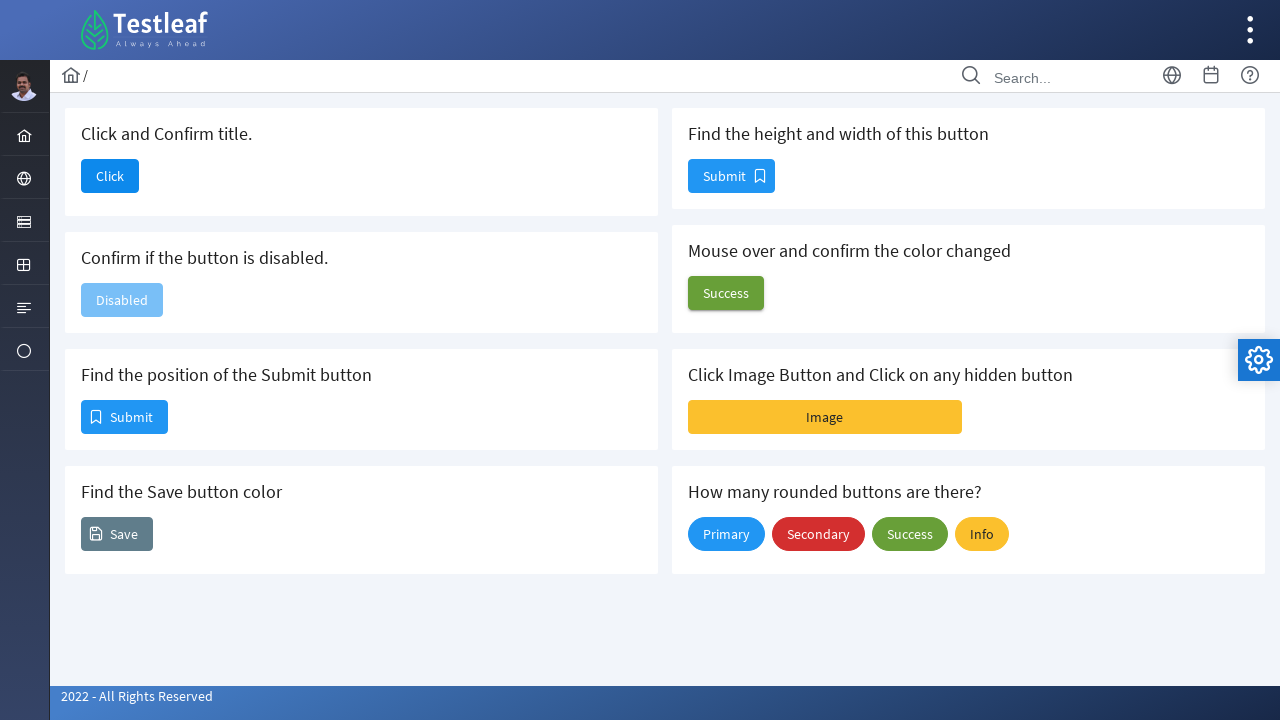

Retrieved save button background color: rgb(96, 125, 139)
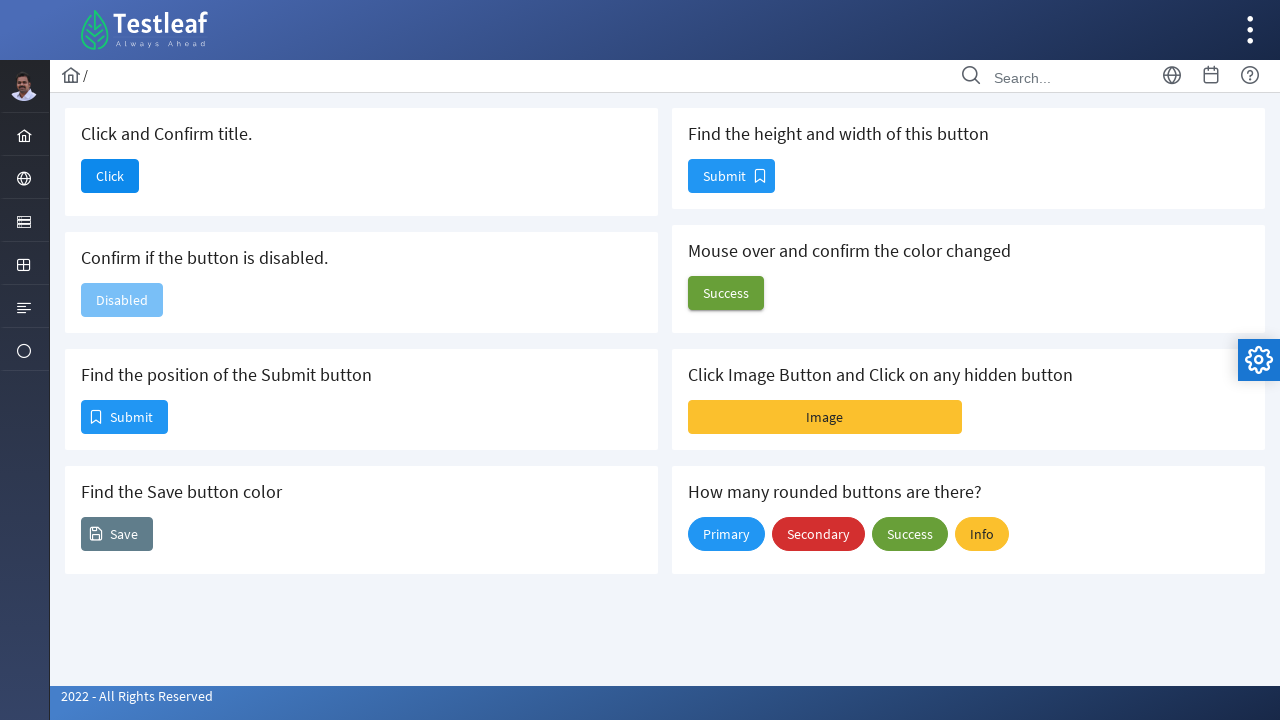

Located button for size check
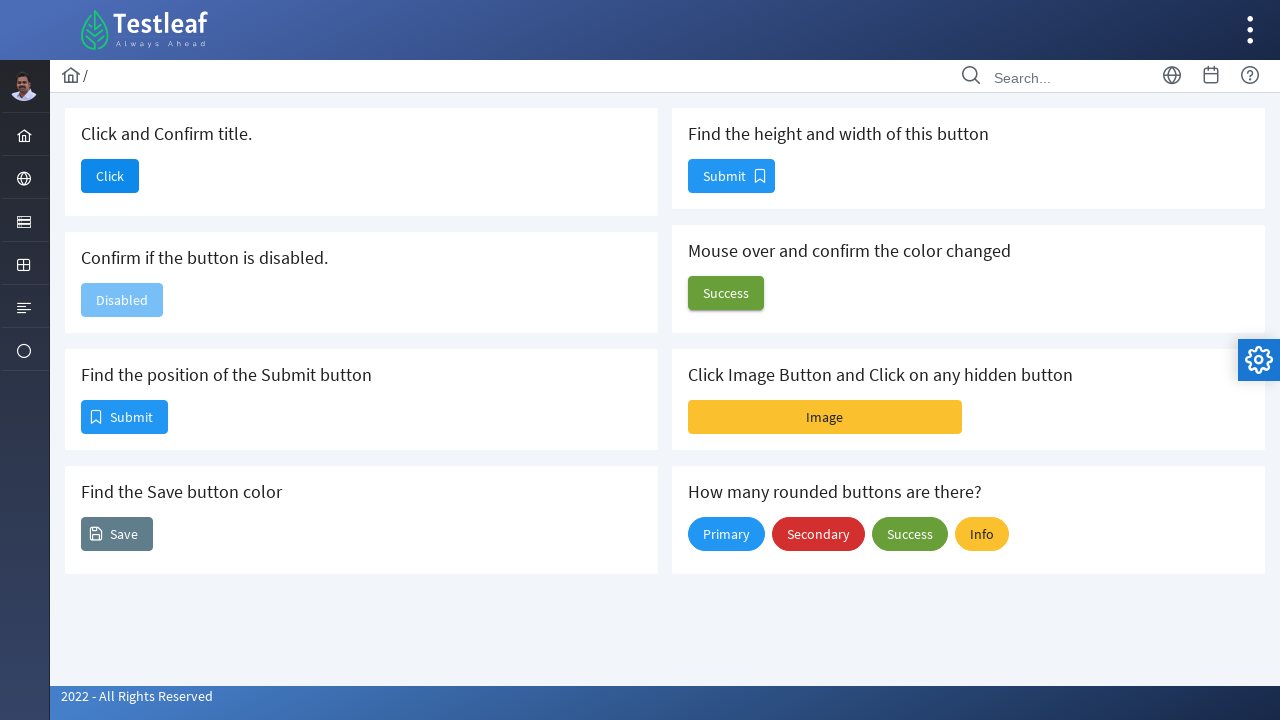

Retrieved button text for size: Submit
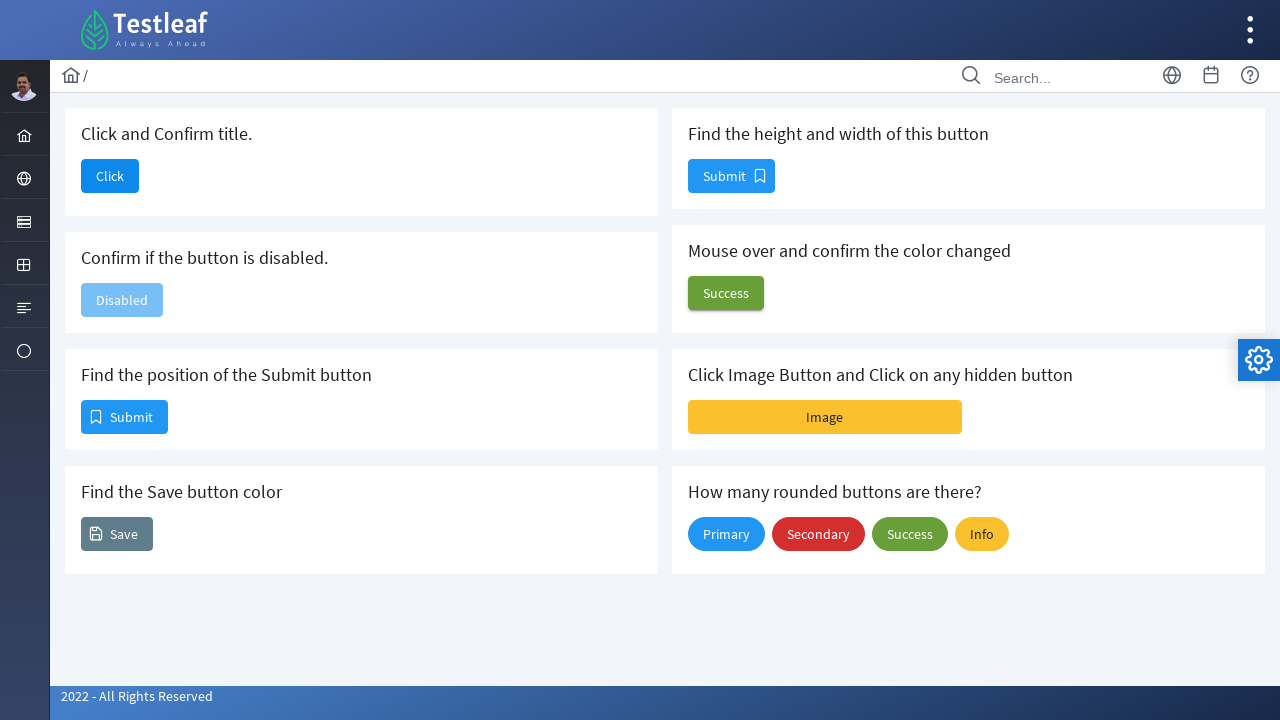

Retrieved button dimensions: width=85, height=32
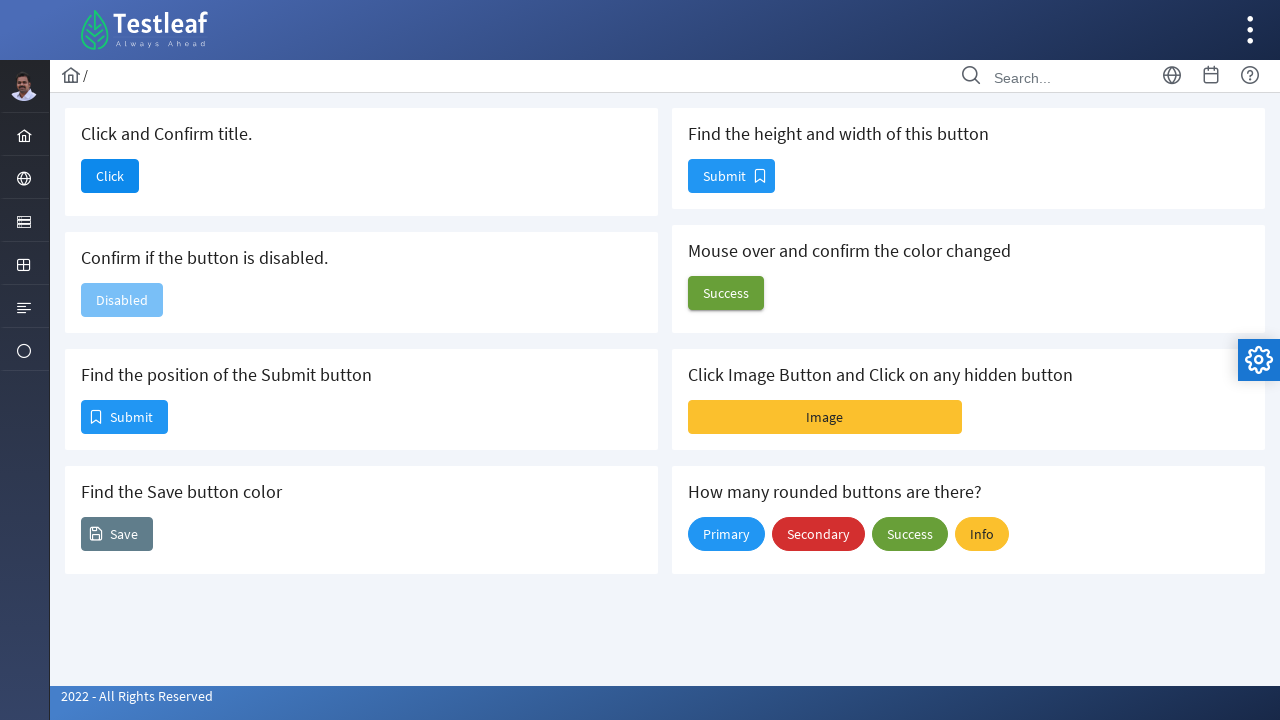

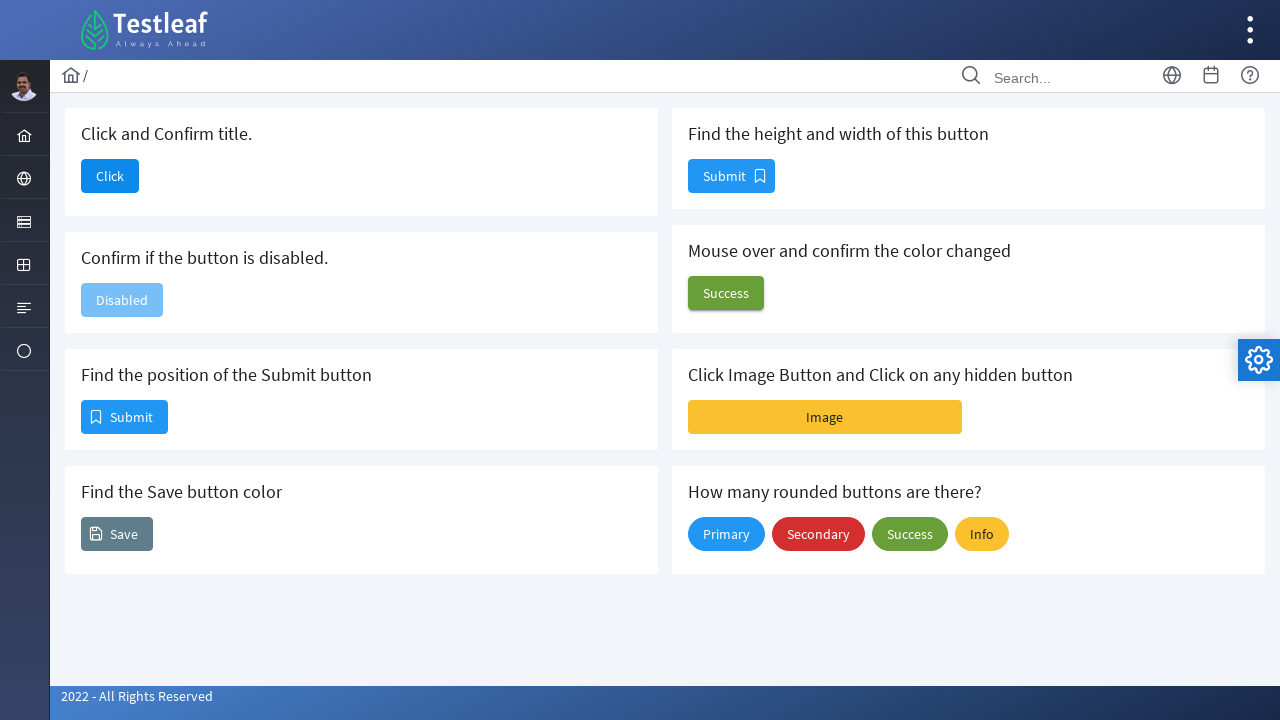